Tests multi-select functionality by changing selection mode and selecting multiple options while holding CTRL key

Starting URL: http://demos.devexpress.com/aspxeditorsdemos/ListEditors/MultiSelect.aspx

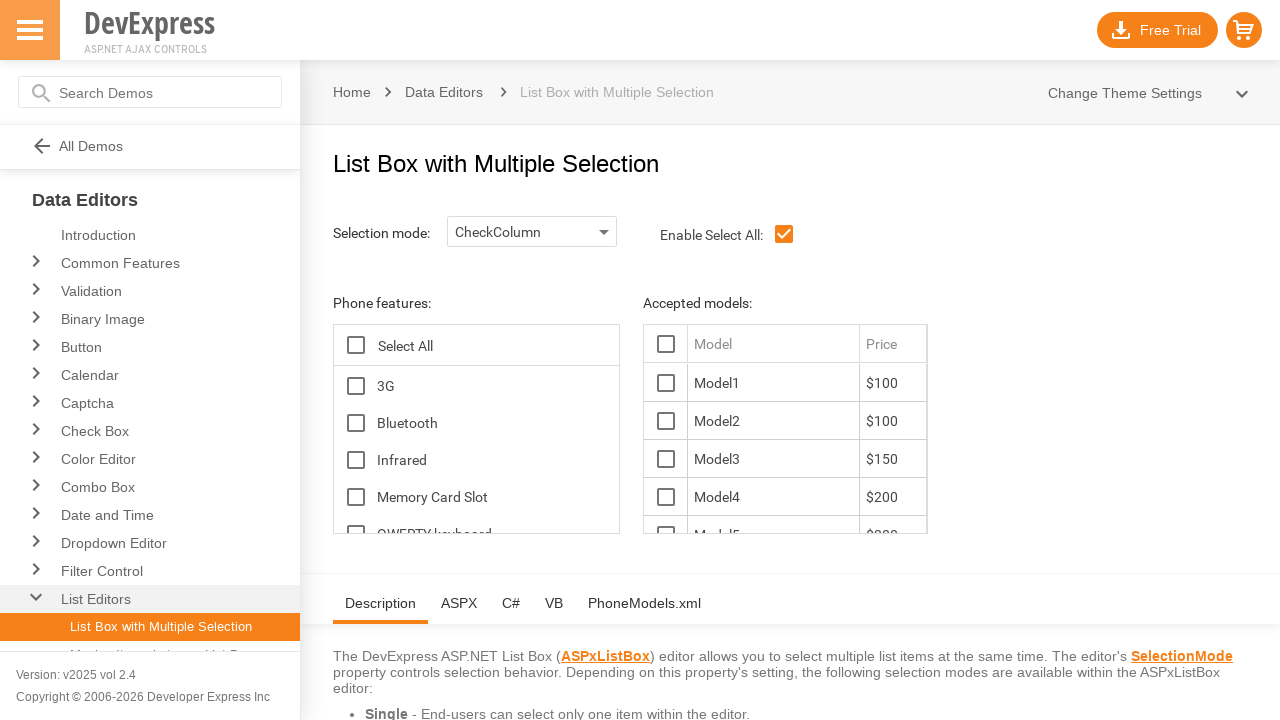

Clicked on selection mode dropdown at (532, 232) on #ControlOptionsTopHolder_lbSelectionMode
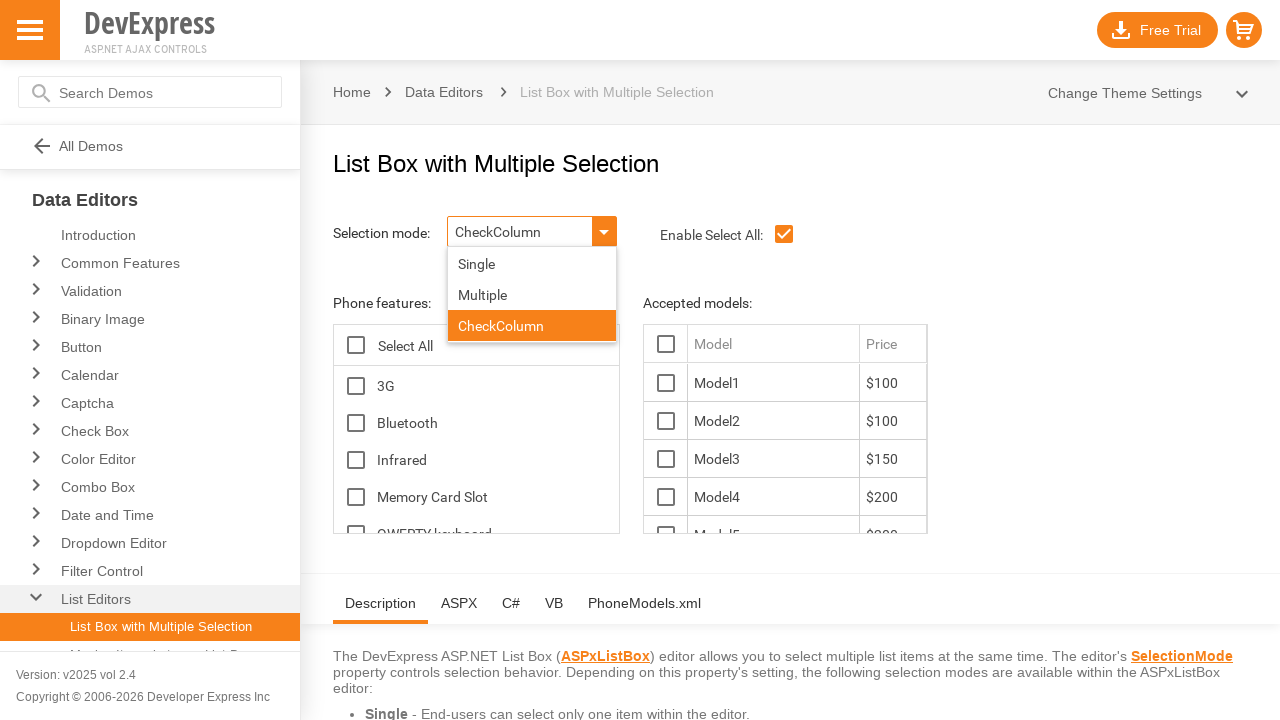

Selected multiple selection mode from dropdown at (532, 294) on #ControlOptionsTopHolder_lbSelectionMode_DDD_L_LBI1T0
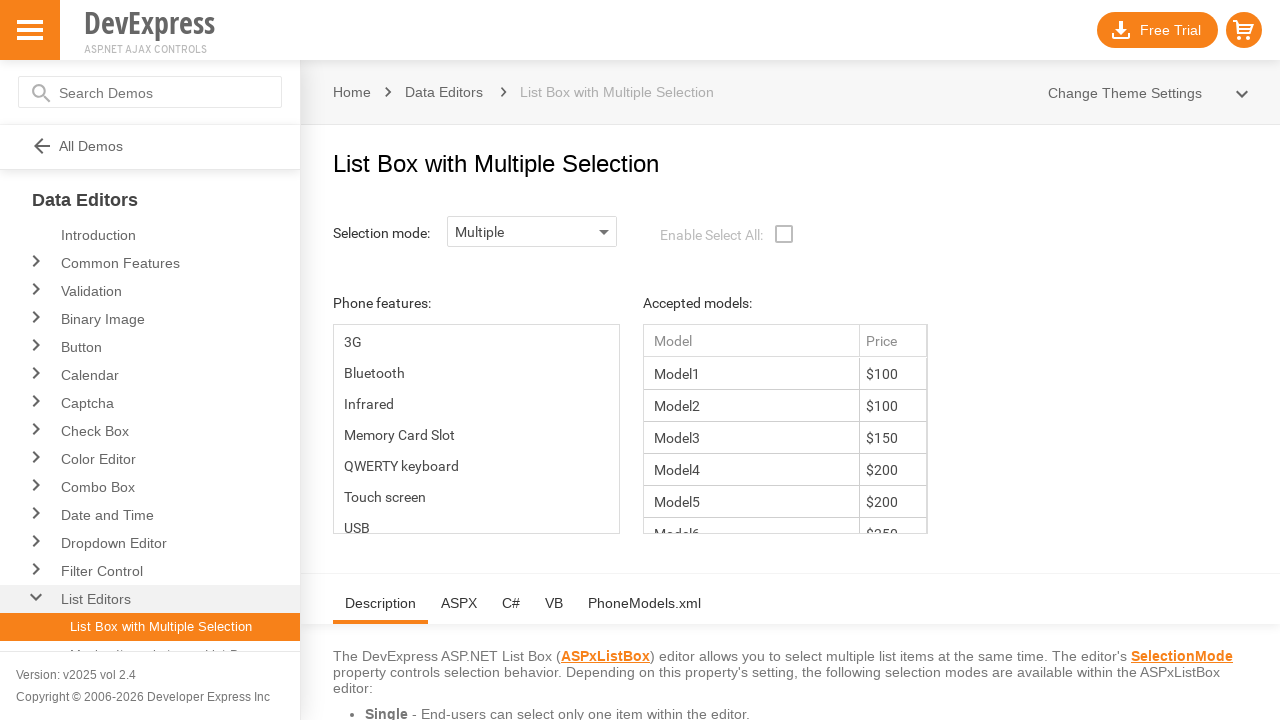

Waited for selection mode to be applied
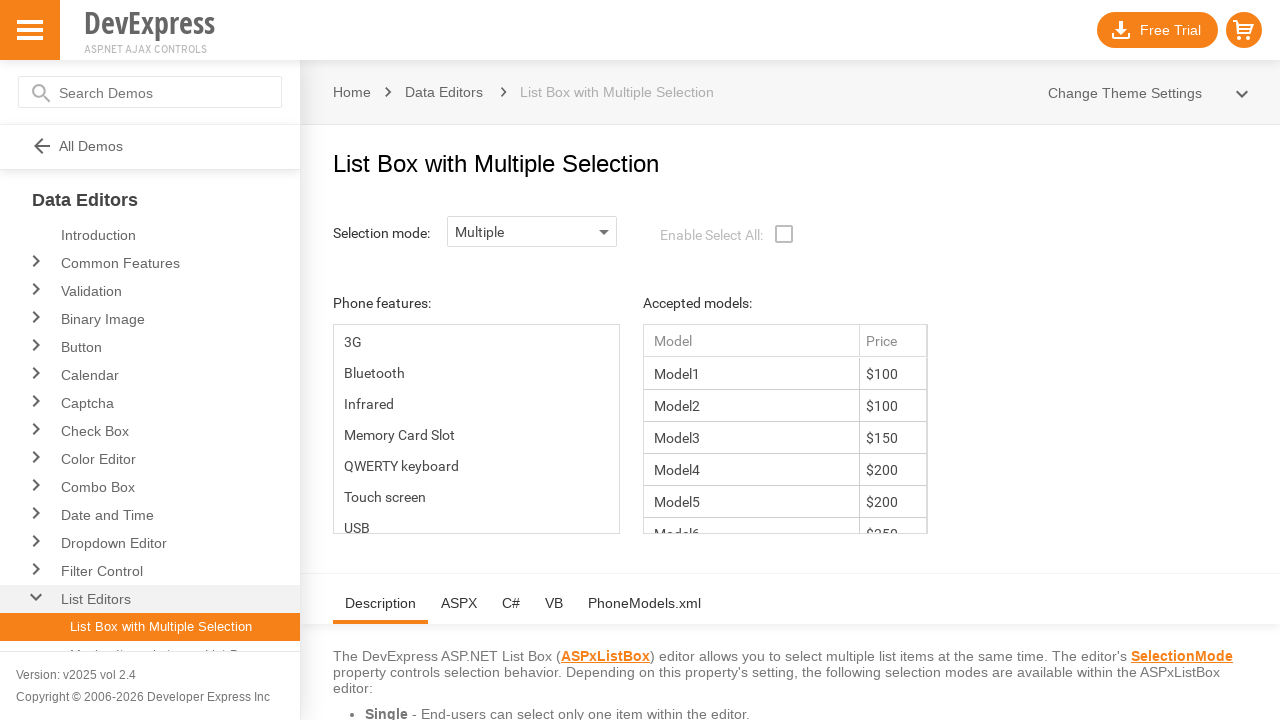

Located list option elements
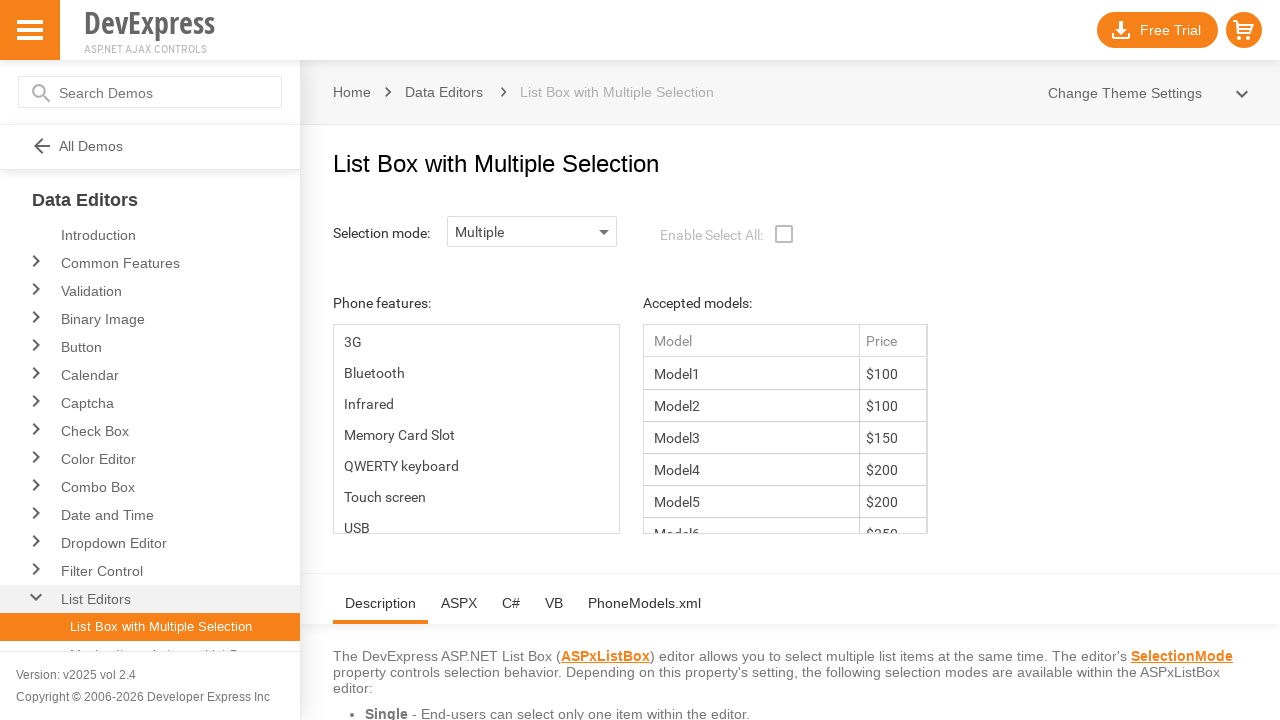

Pressed down CTRL key
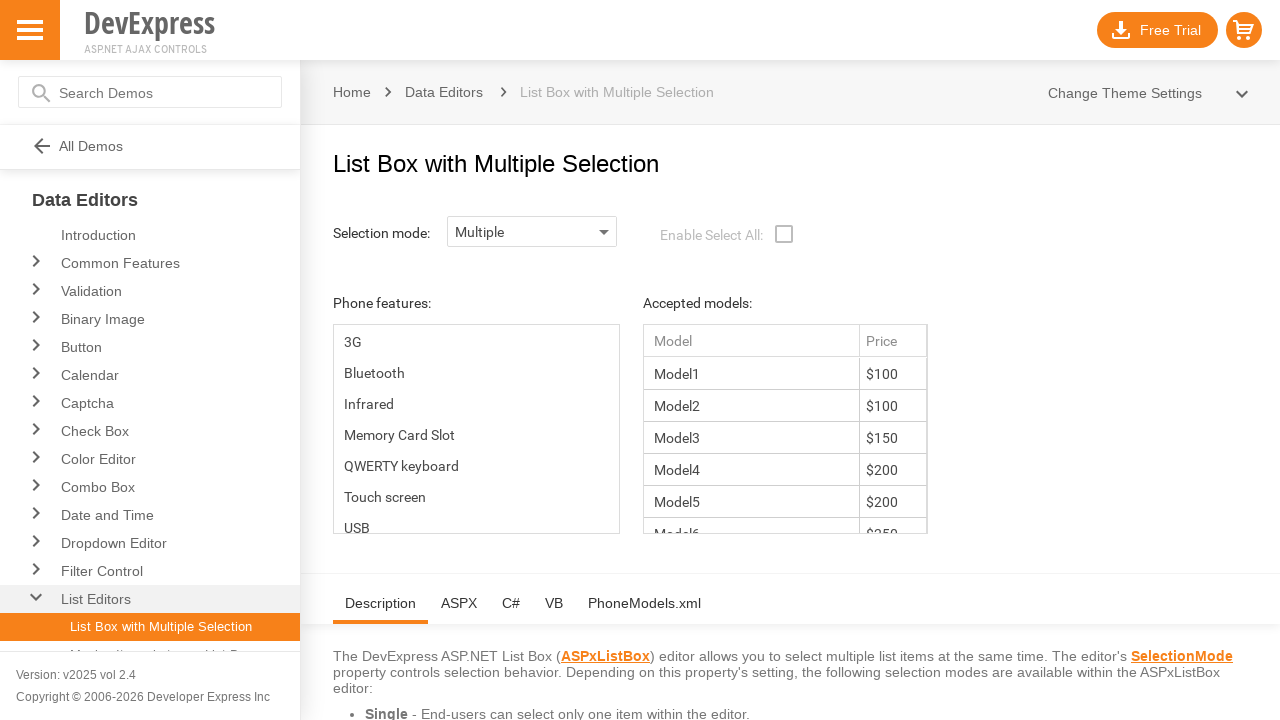

Clicked first option (index 2) while holding CTRL at (476, 404) on #ContentHolder_lbFeatures_LBT td >> nth=2
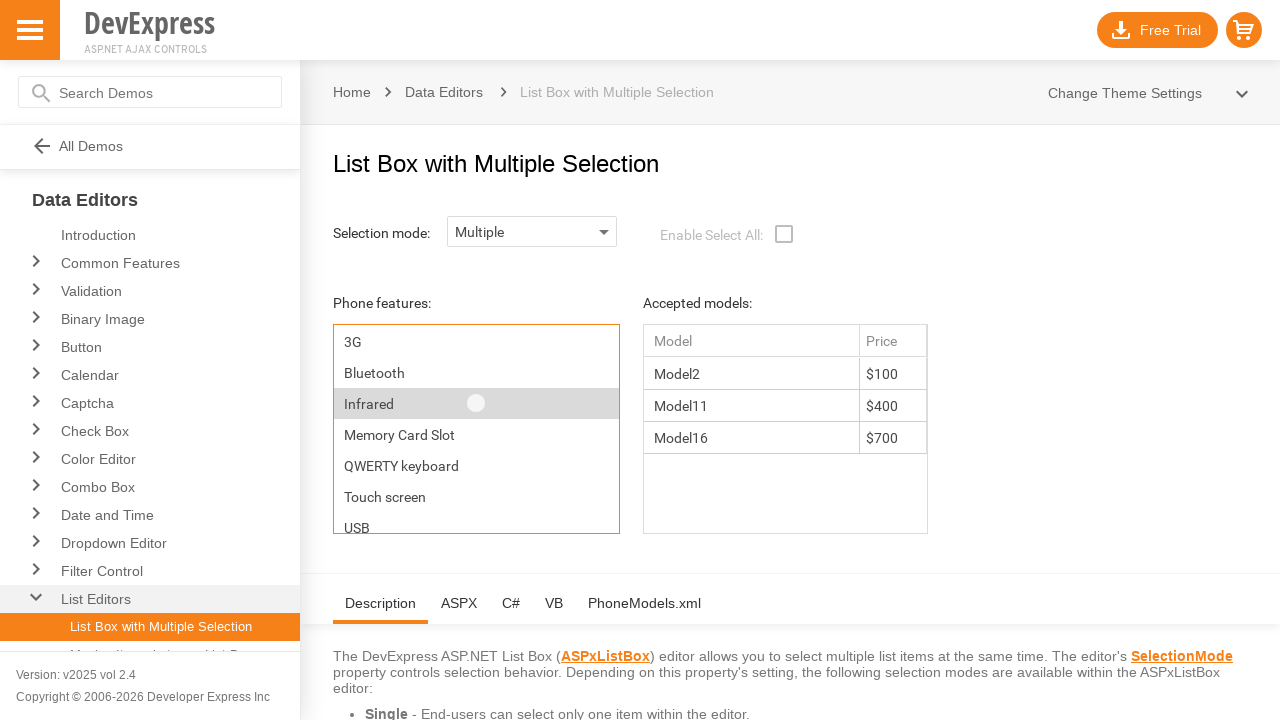

Clicked second option (index 4) while holding CTRL at (476, 434) on #ContentHolder_lbFeatures_LBT td >> nth=4
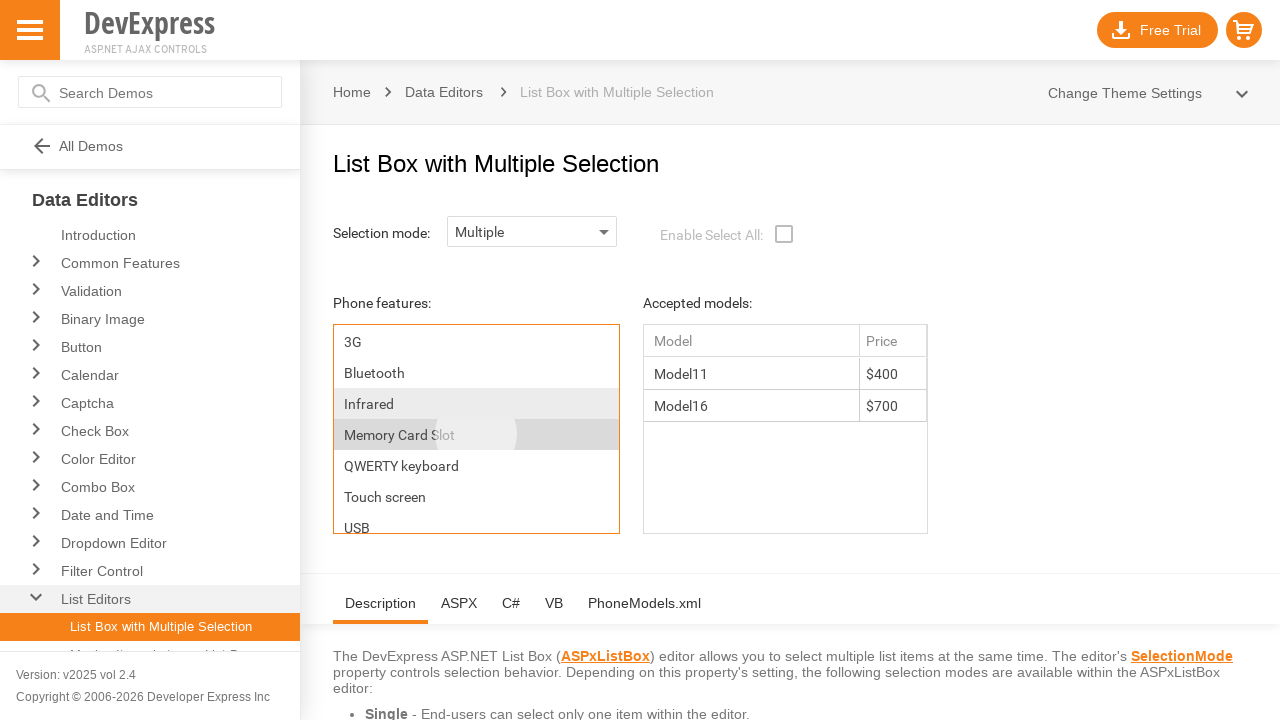

Clicked third option (index 6) while holding CTRL at (476, 496) on #ContentHolder_lbFeatures_LBT td >> nth=6
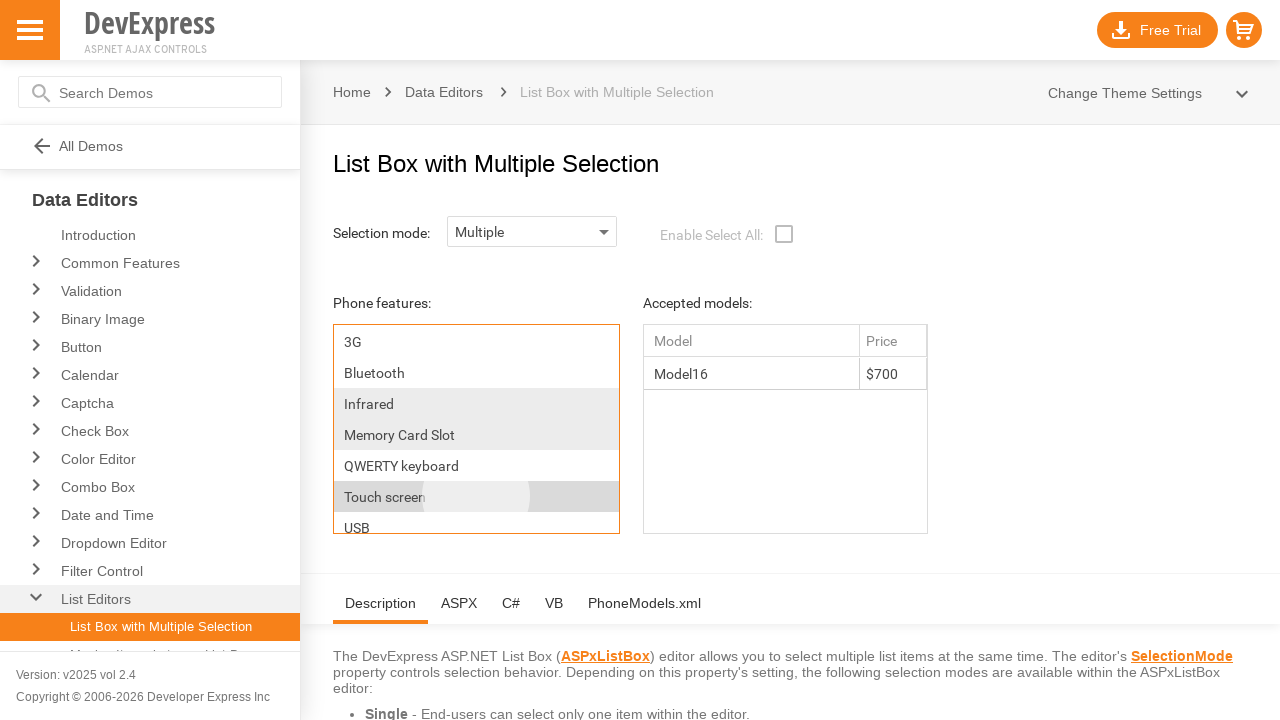

Released CTRL key, completing multi-select operation
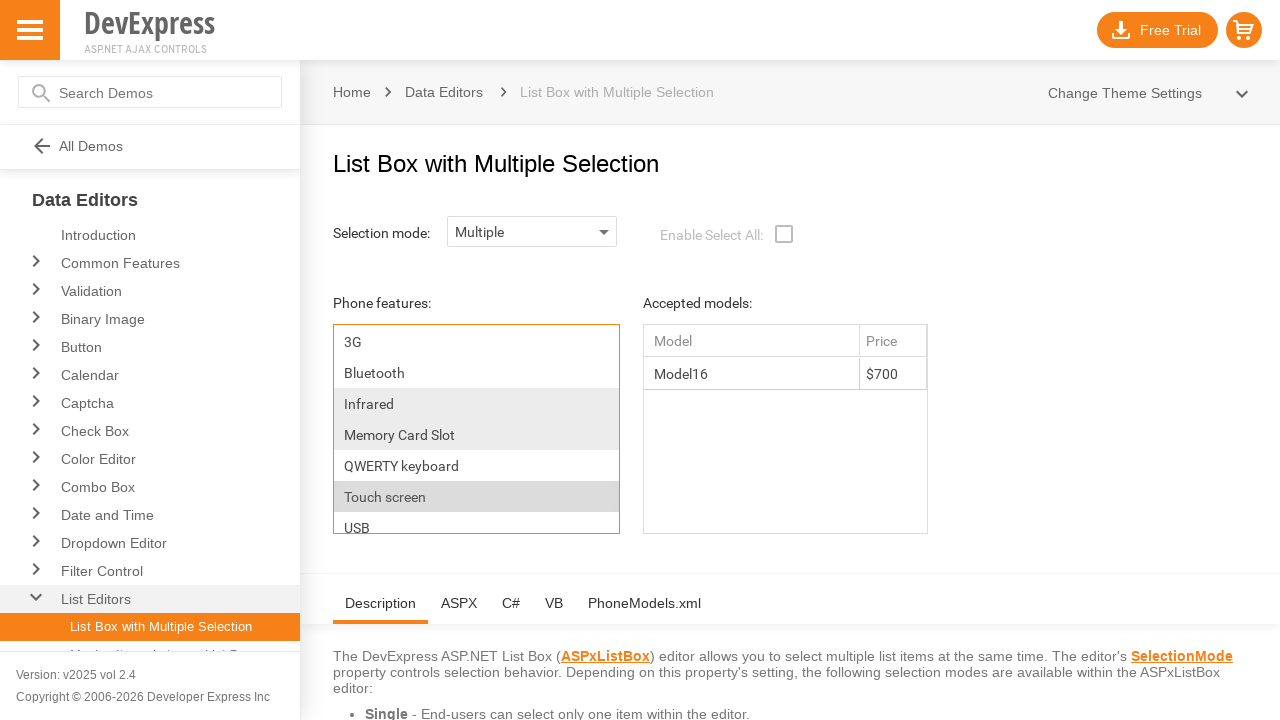

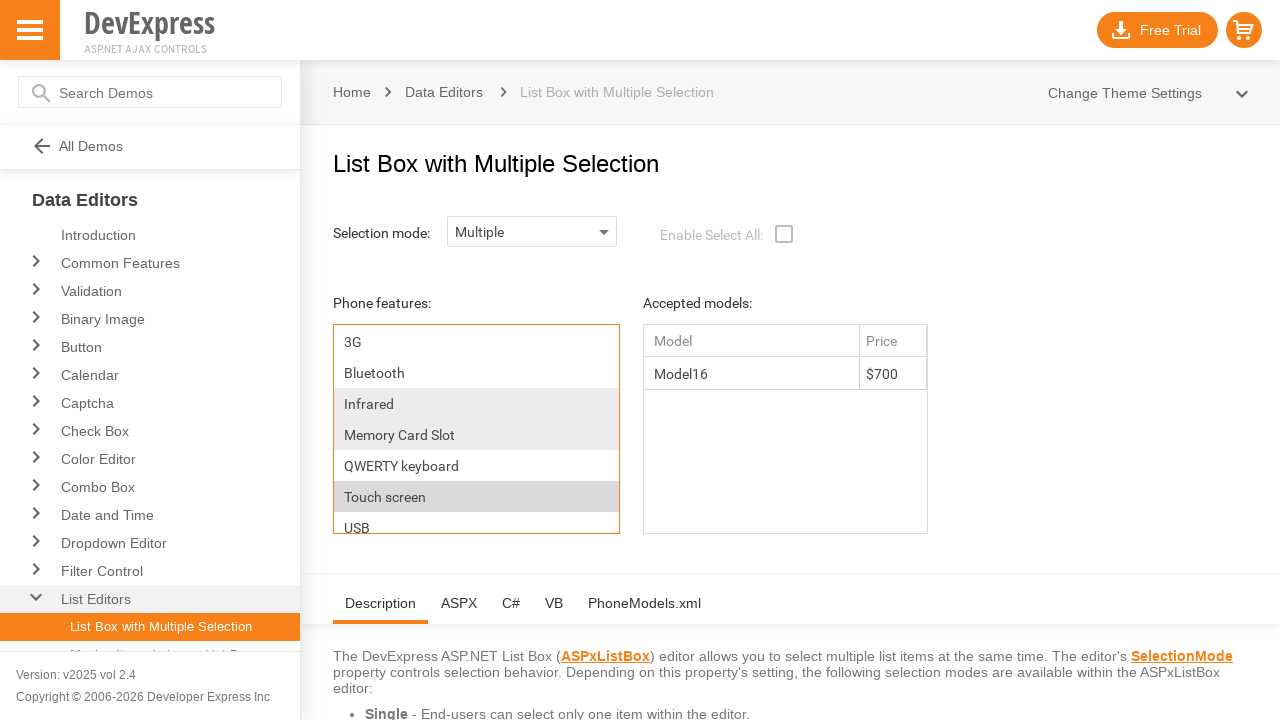